Tests multi-tab browser functionality by clicking buttons that open new tabs, switching between tabs, and verifying page content on each tab.

Starting URL: https://training-support.net/webelements/tabs

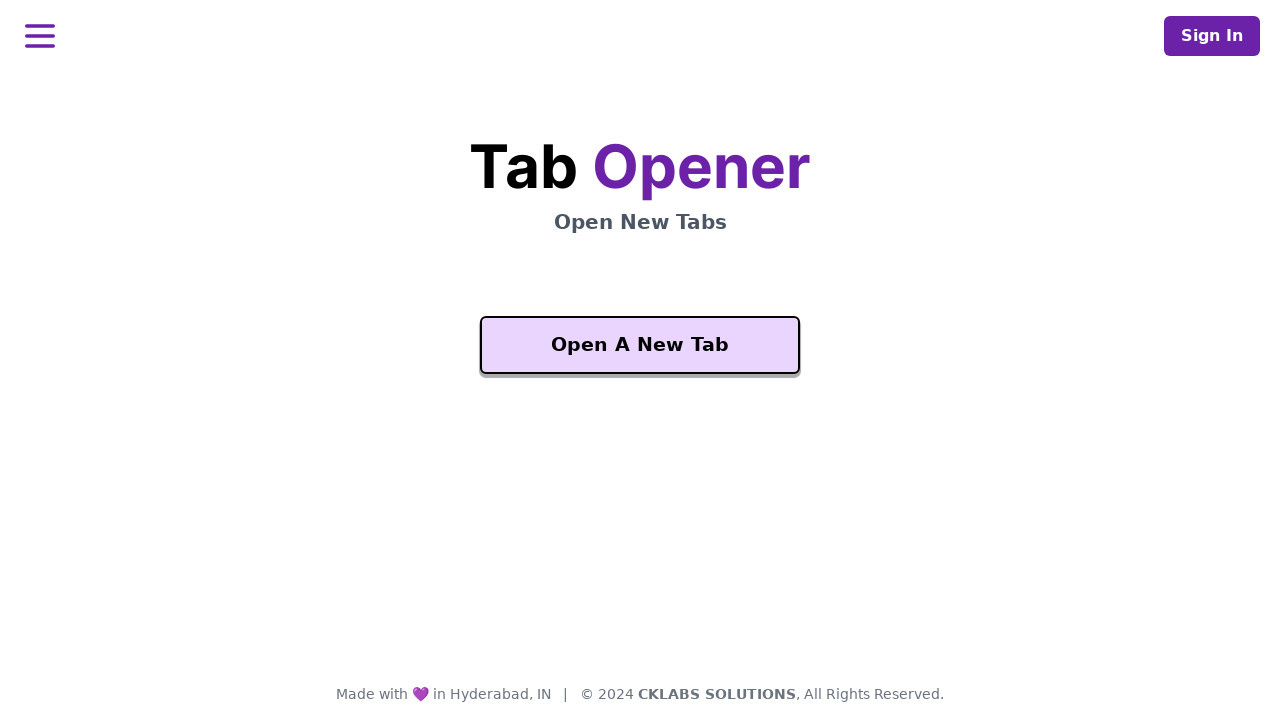

Waited for 'Open A New Tab' button to be visible
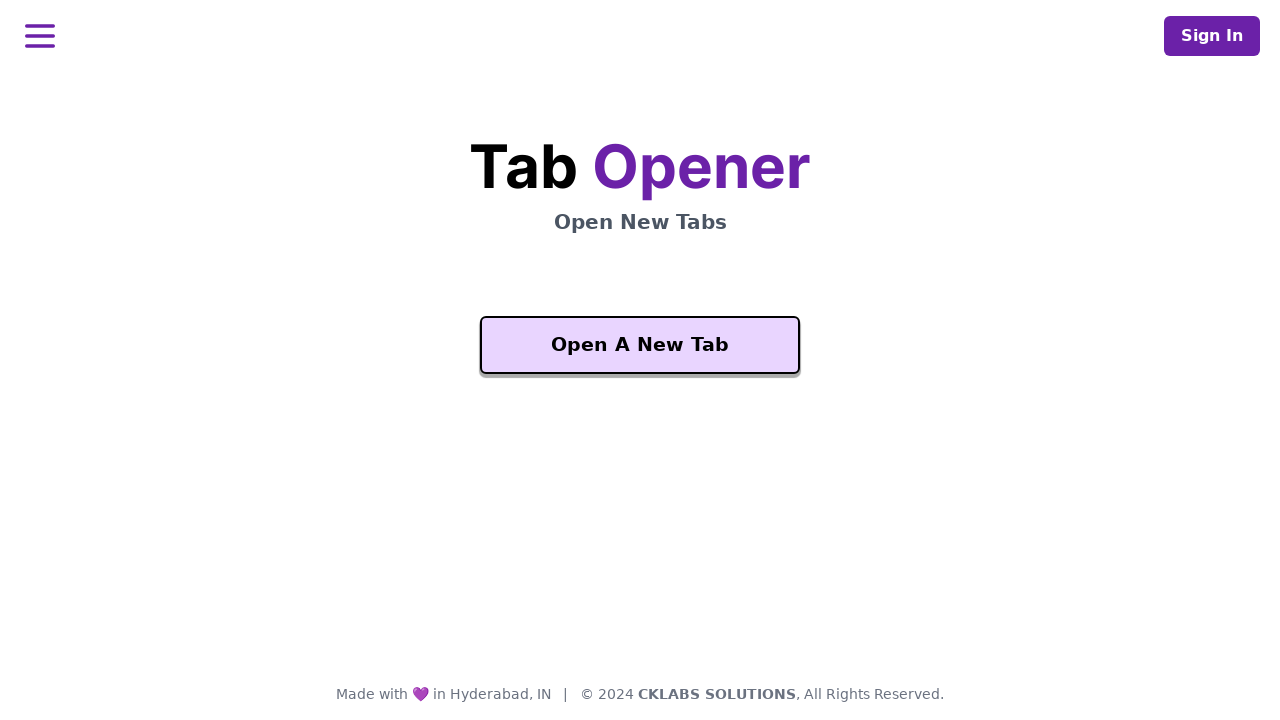

Clicked 'Open A New Tab' button to open a new tab at (640, 345) on xpath=//button[text()='Open A New Tab']
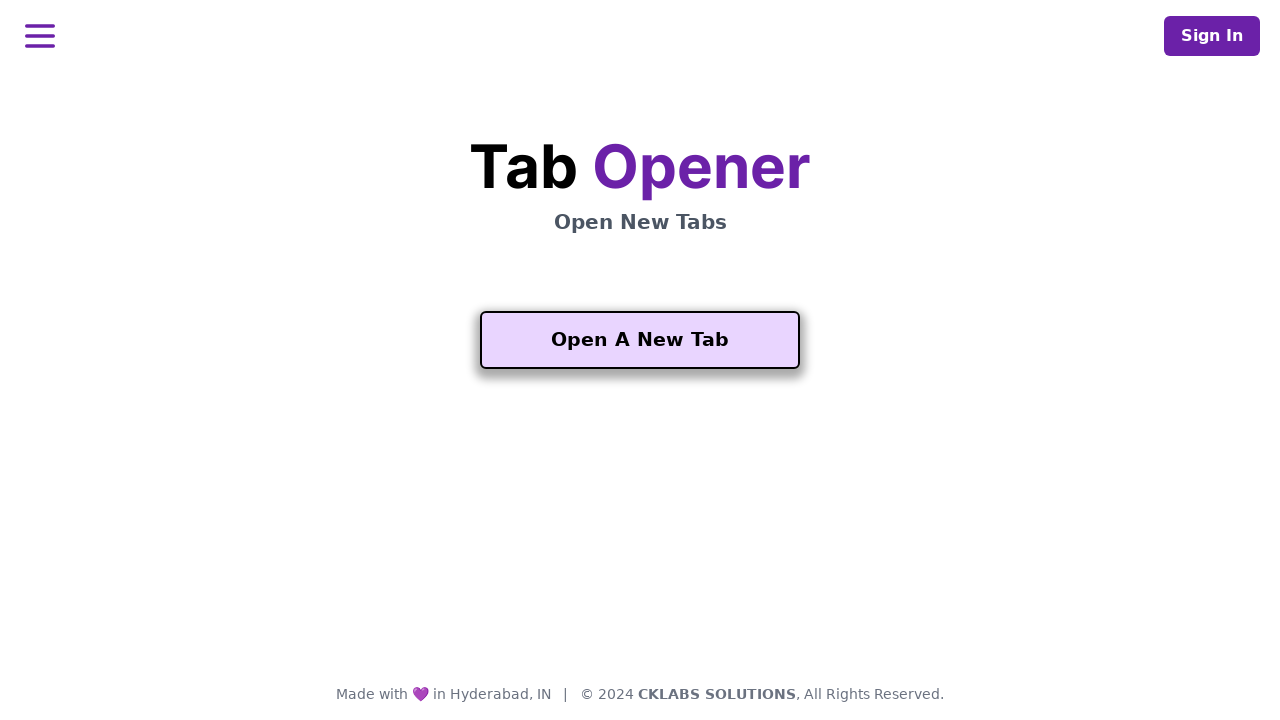

New tab loaded and page state ready
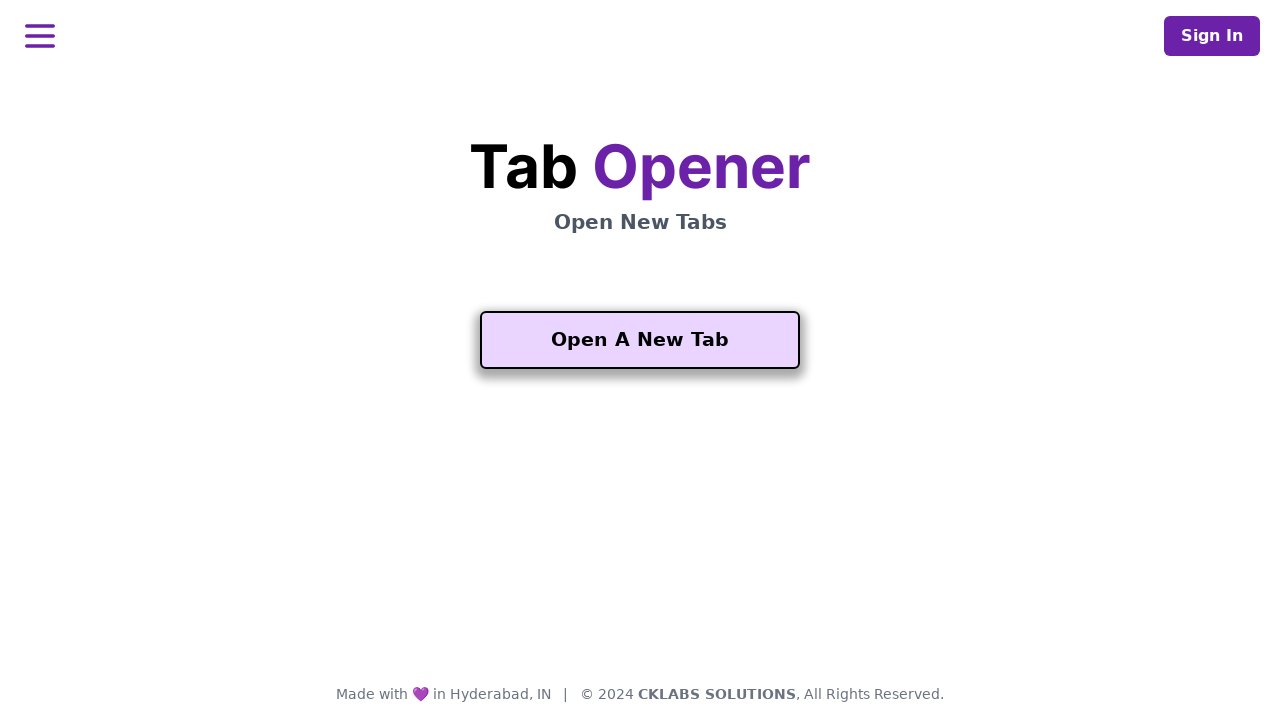

Waited for 'Another One' button to be visible on new tab
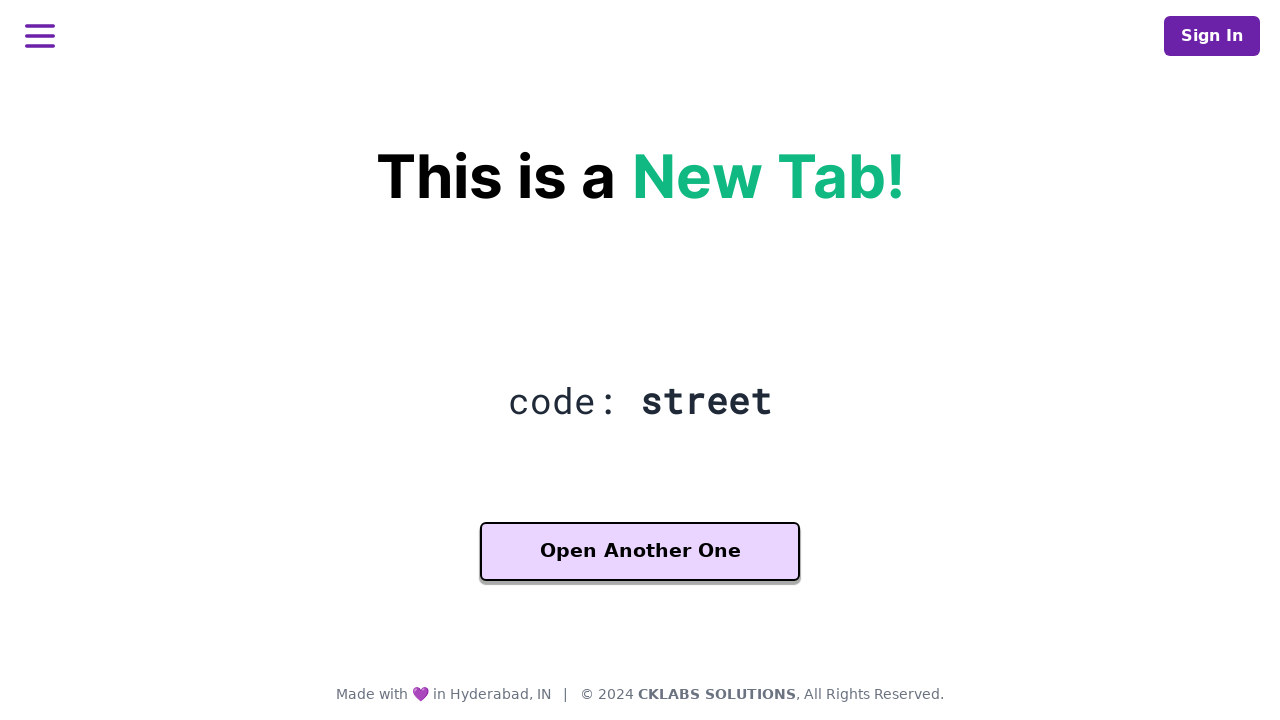

Clicked 'Another One' button to open a third tab at (640, 552) on xpath=//button[contains(text(), 'Another One')]
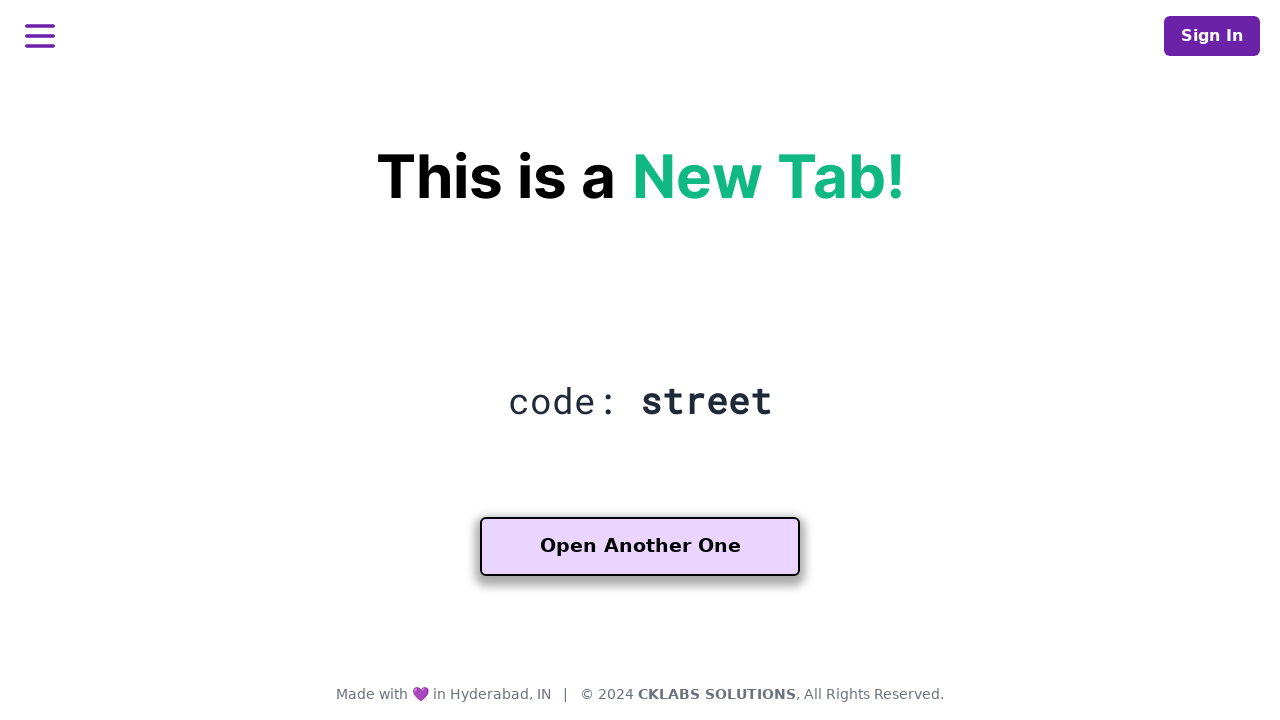

Third tab loaded and page state ready
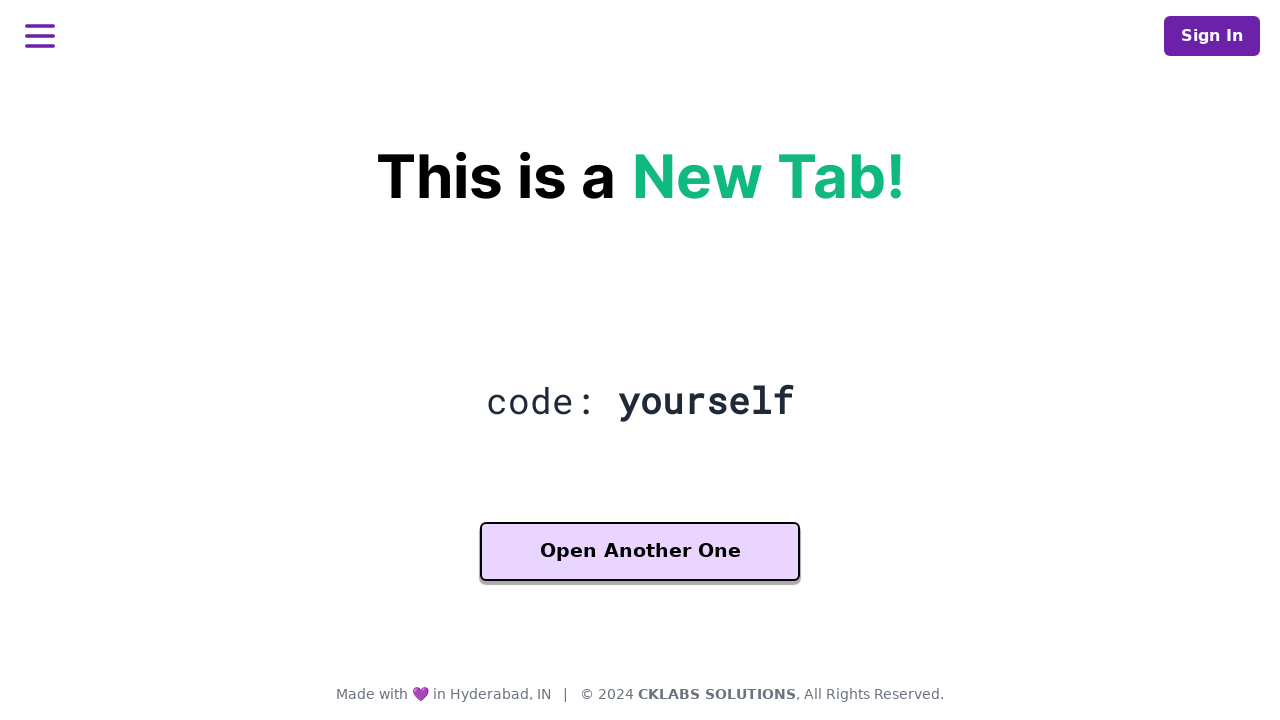

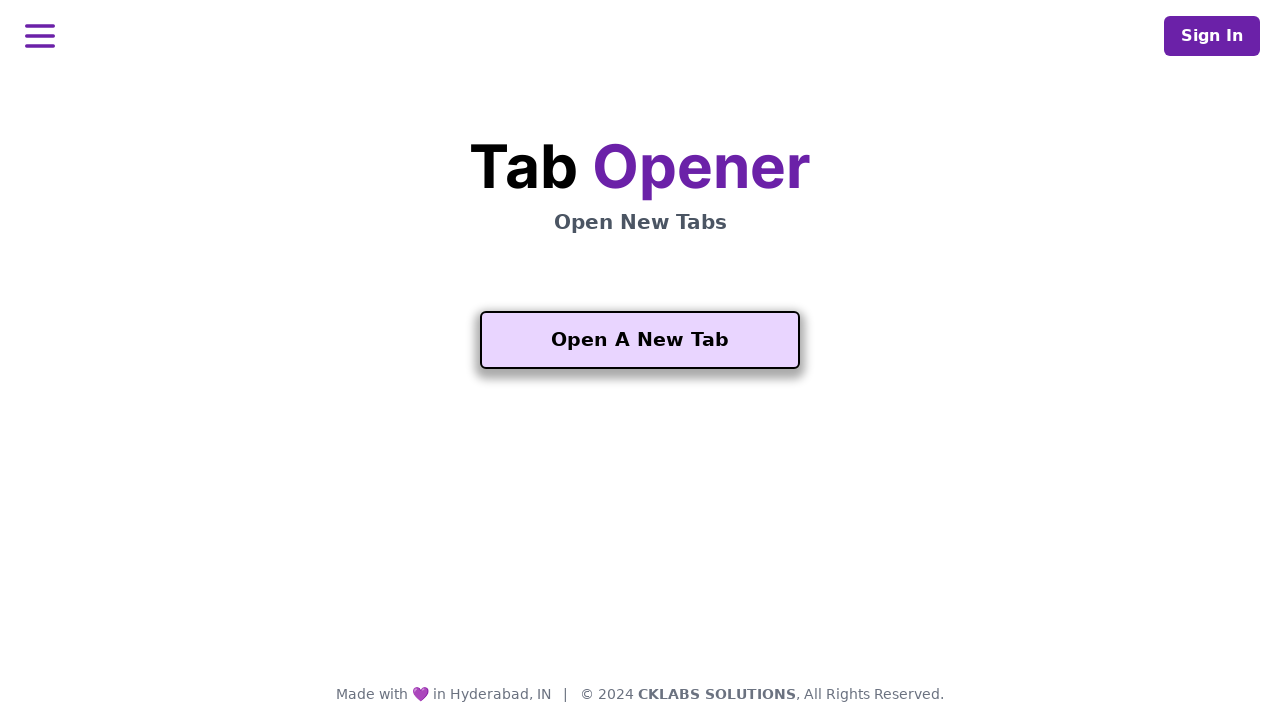